Tests a Selenium practice page by clicking through a sequence of buttons, verifying a link text, and navigating to a checkbox section

Starting URL: https://savkk.github.io/selenium-practice/

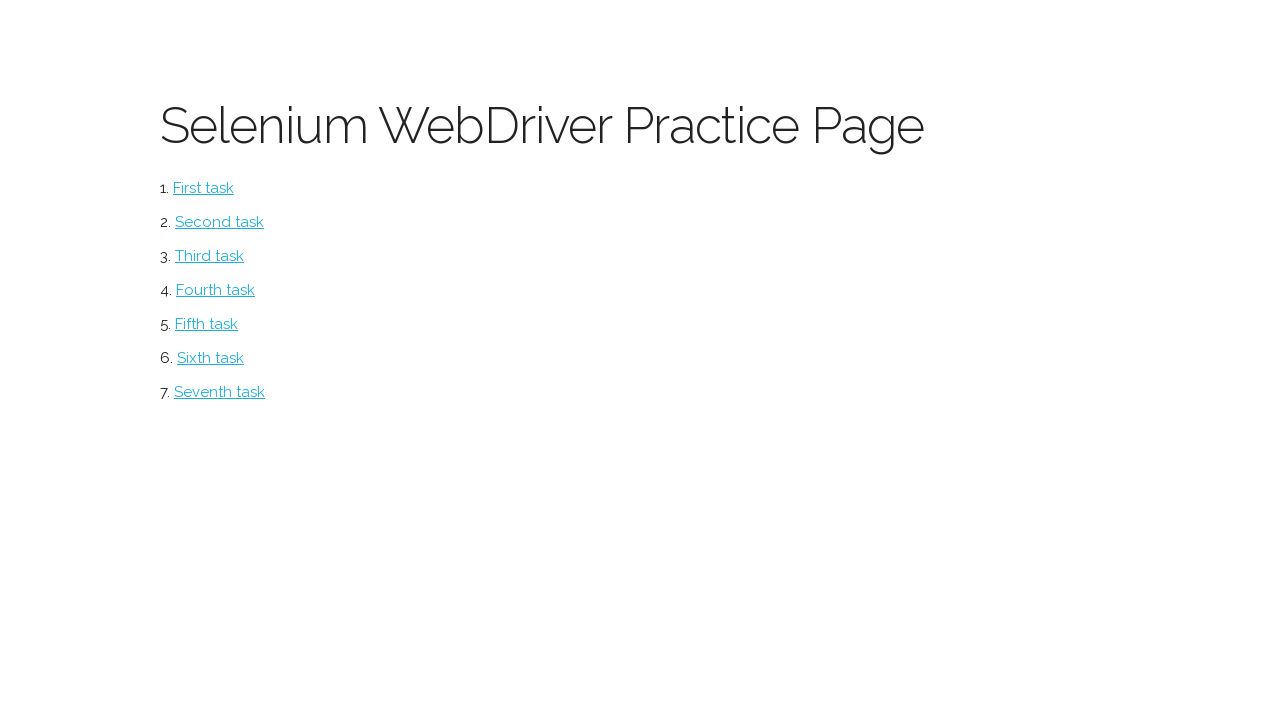

Clicked the main button at (204, 188) on #button
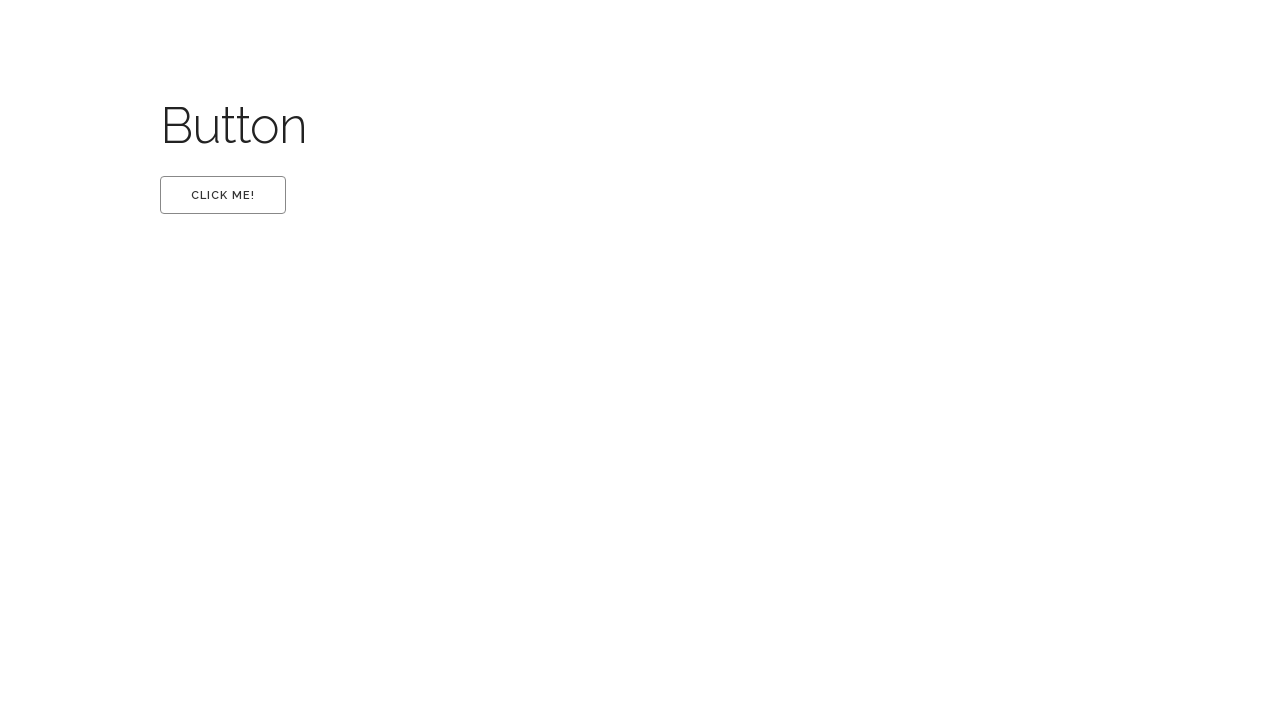

Clicked the 'Click me' button at (223, 195) on #first
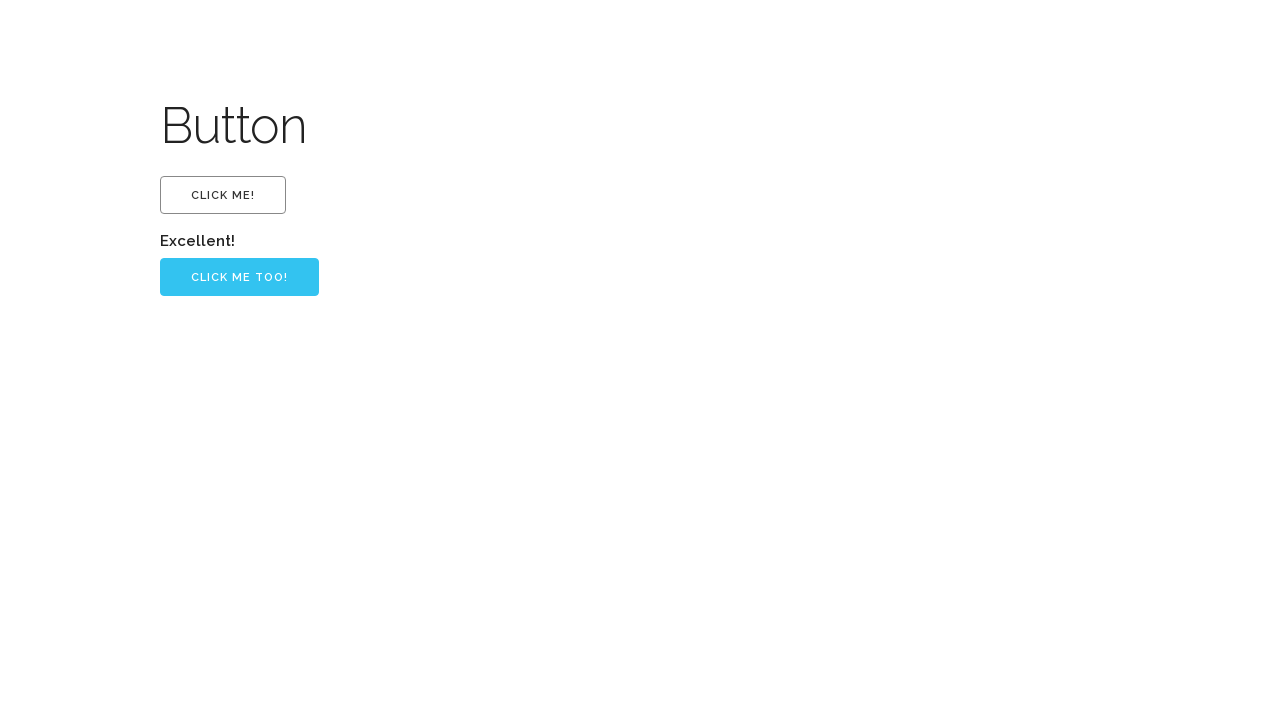

Clicked the 'Click me too!' button at (240, 277) on input[value='Click me too!']
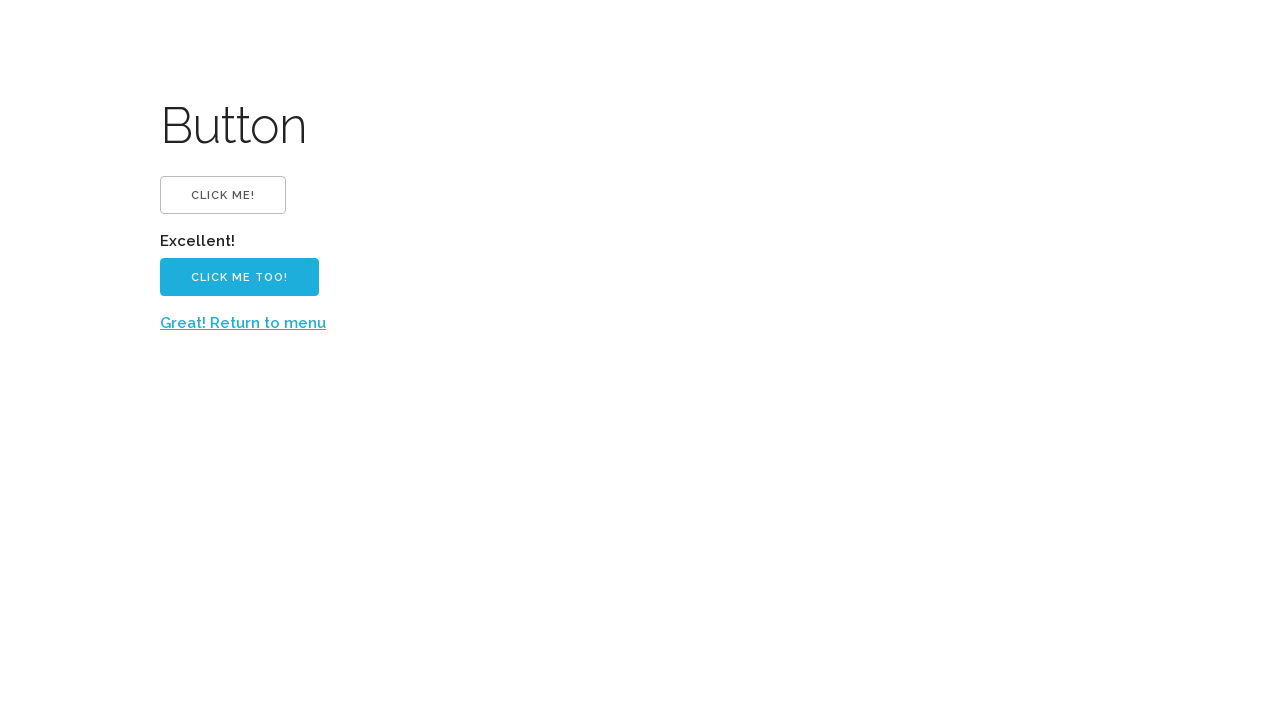

Located the 'Great! Return to menu' link
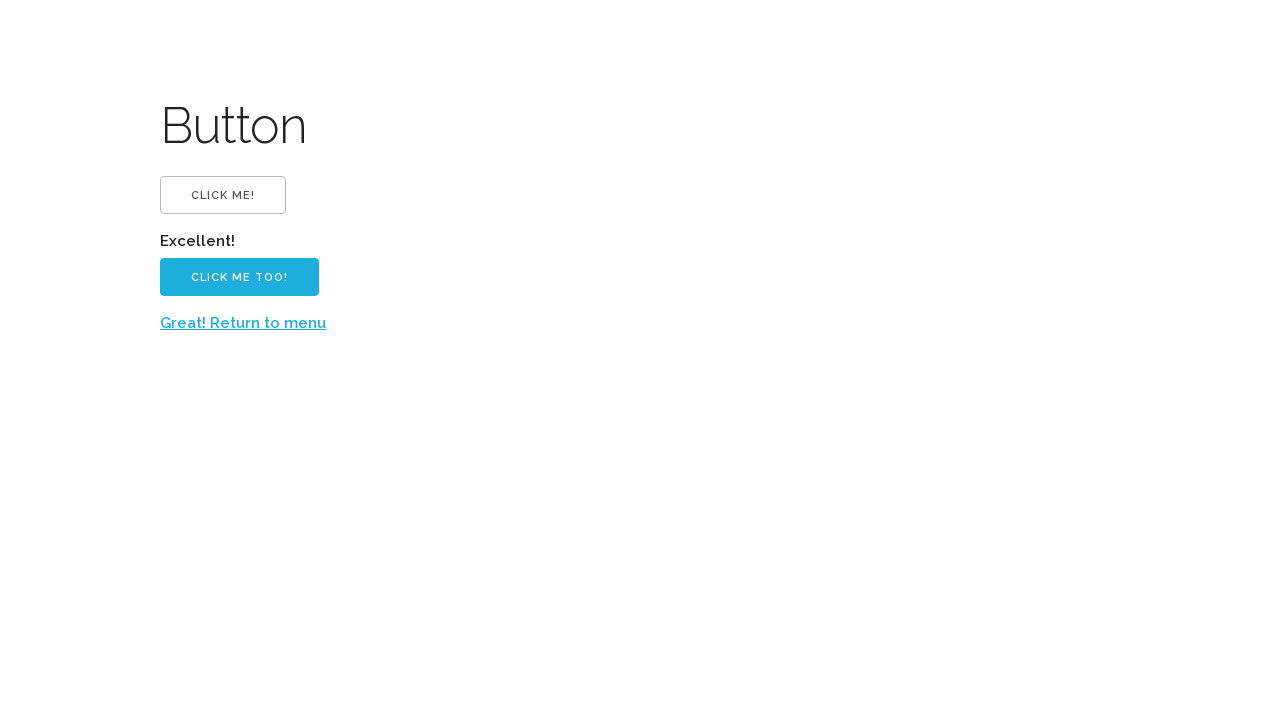

Verified link text is 'Great! Return to menu'
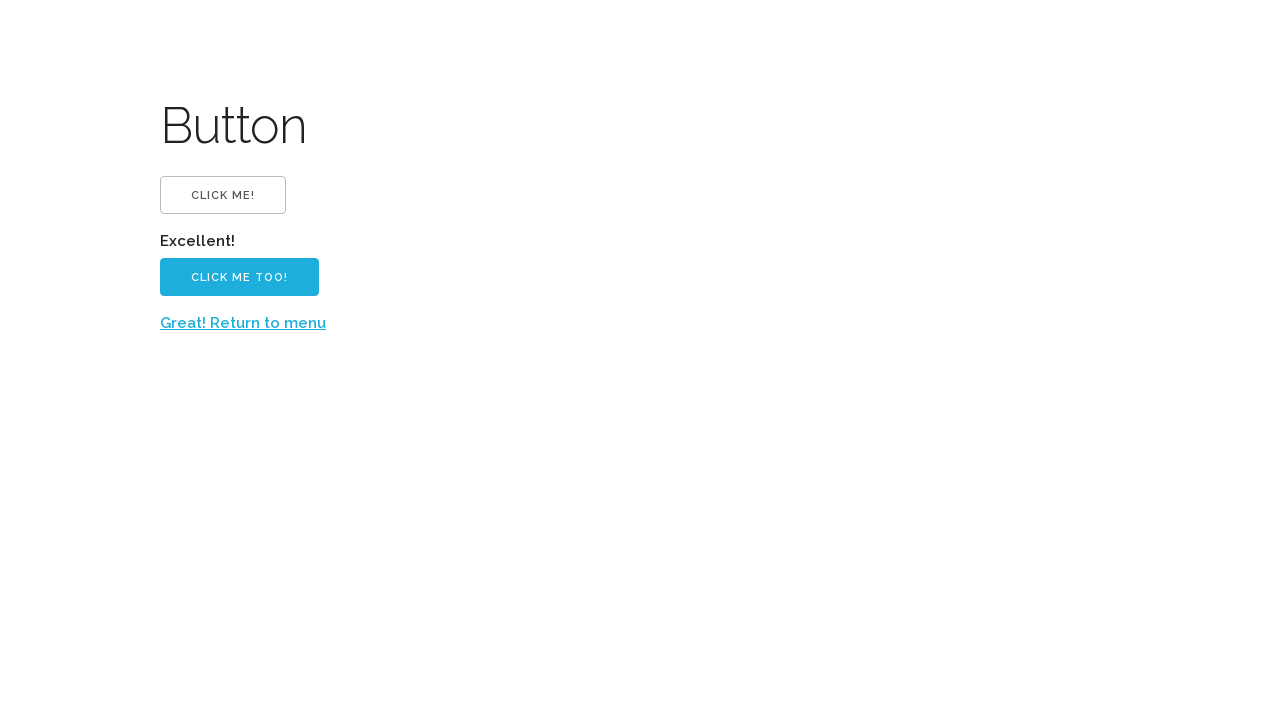

Clicked the 'Great! Return to menu' link at (243, 323) on a >> internal:has-text="Great! Return to menu"i
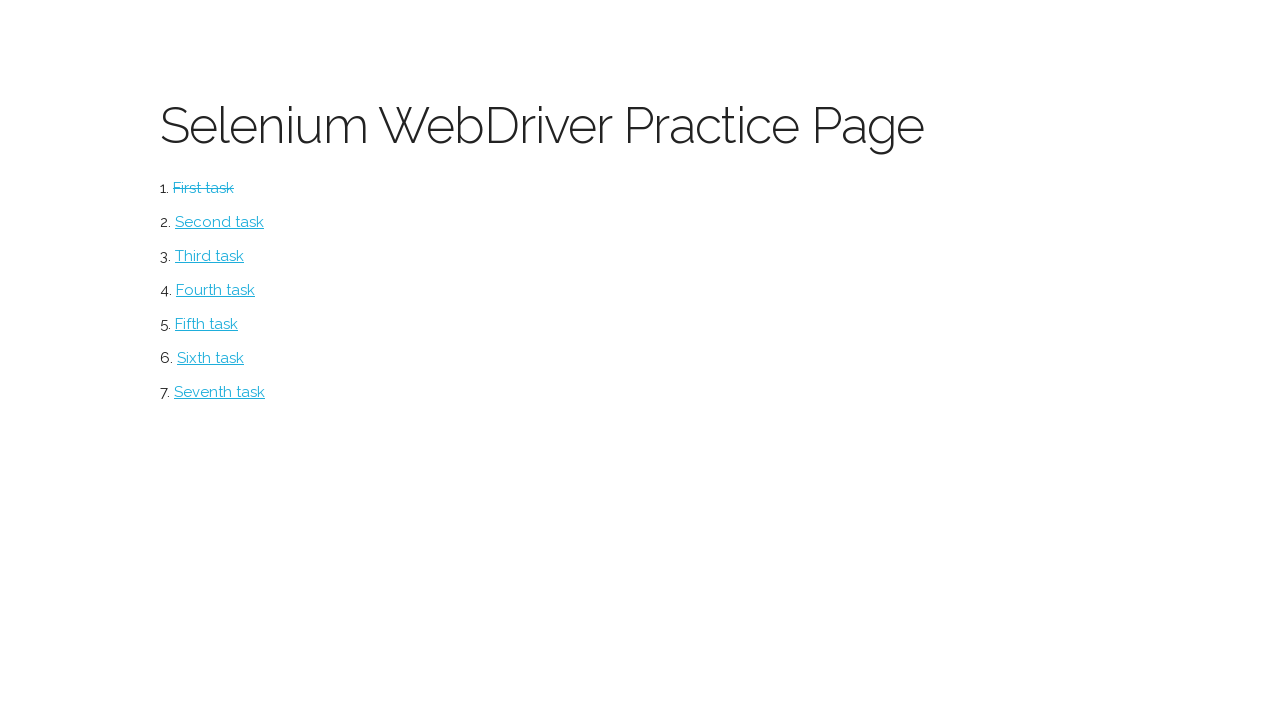

Clicked the checkboxes option to navigate to checkbox section at (220, 222) on #checkbox
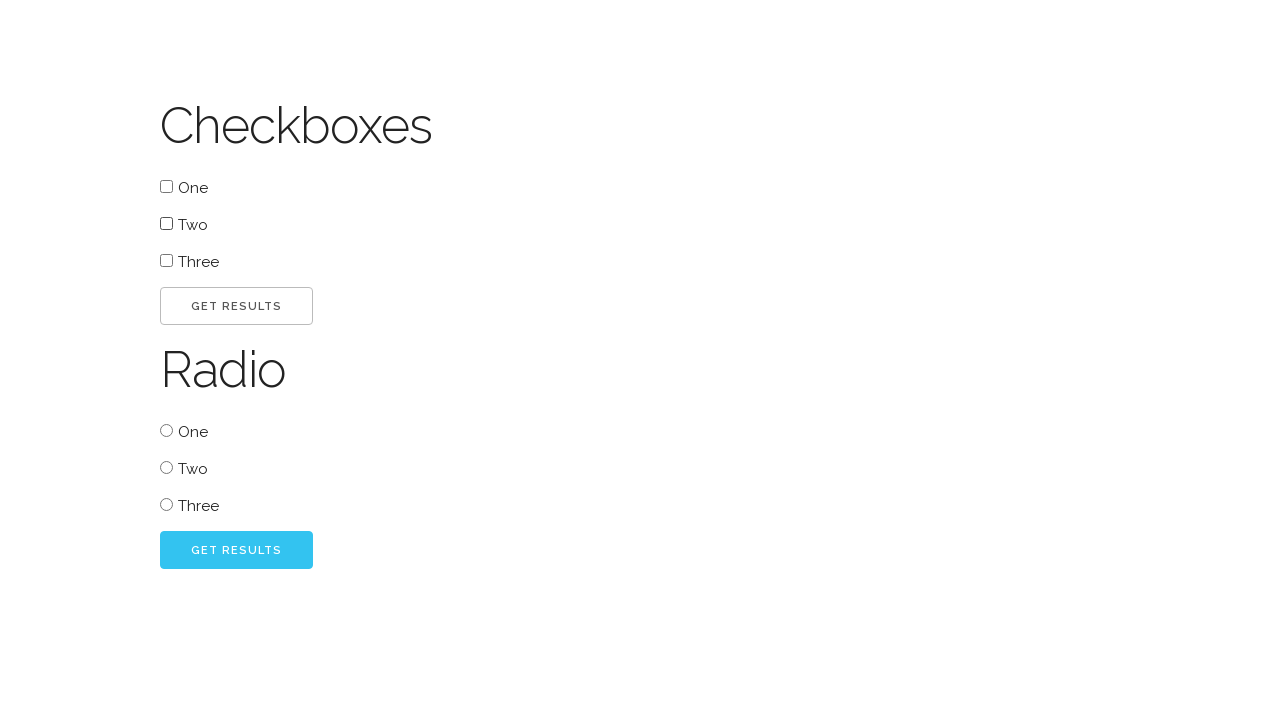

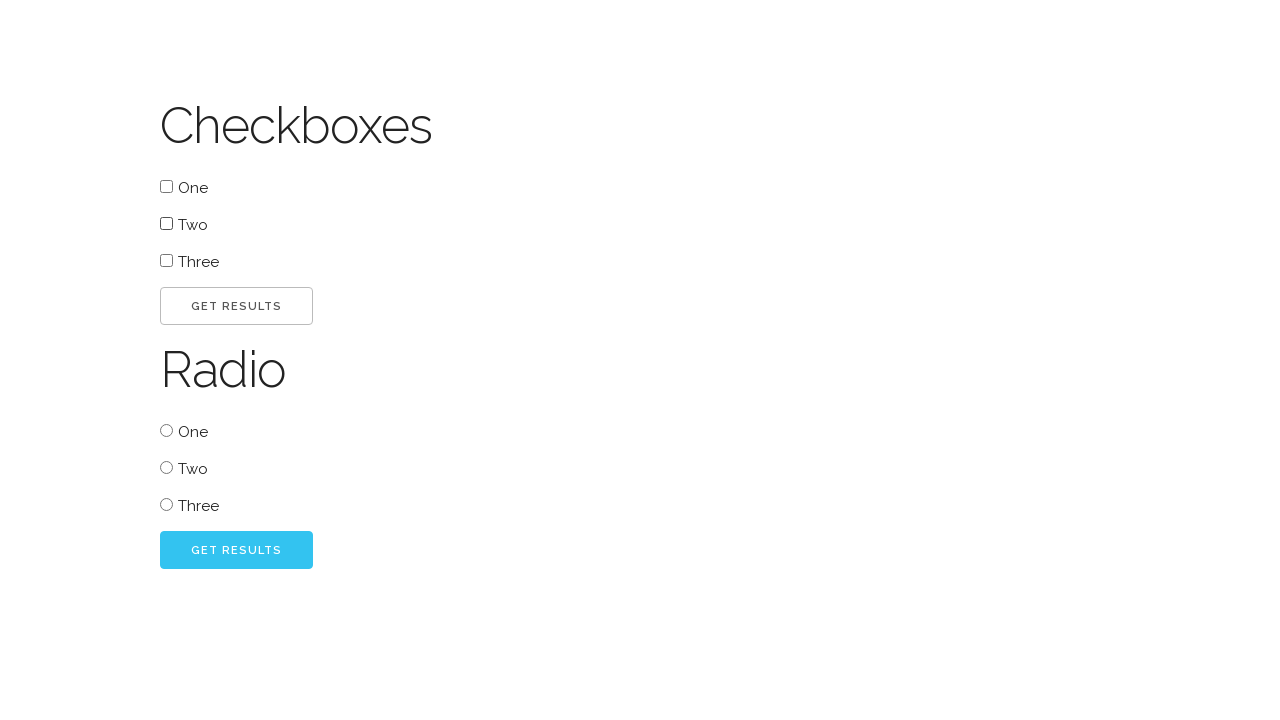